Tests radio button selection by randomly selecting one of the available radio buttons and verifying it's selected

Starting URL: https://codenboxautomationlab.com/practice/

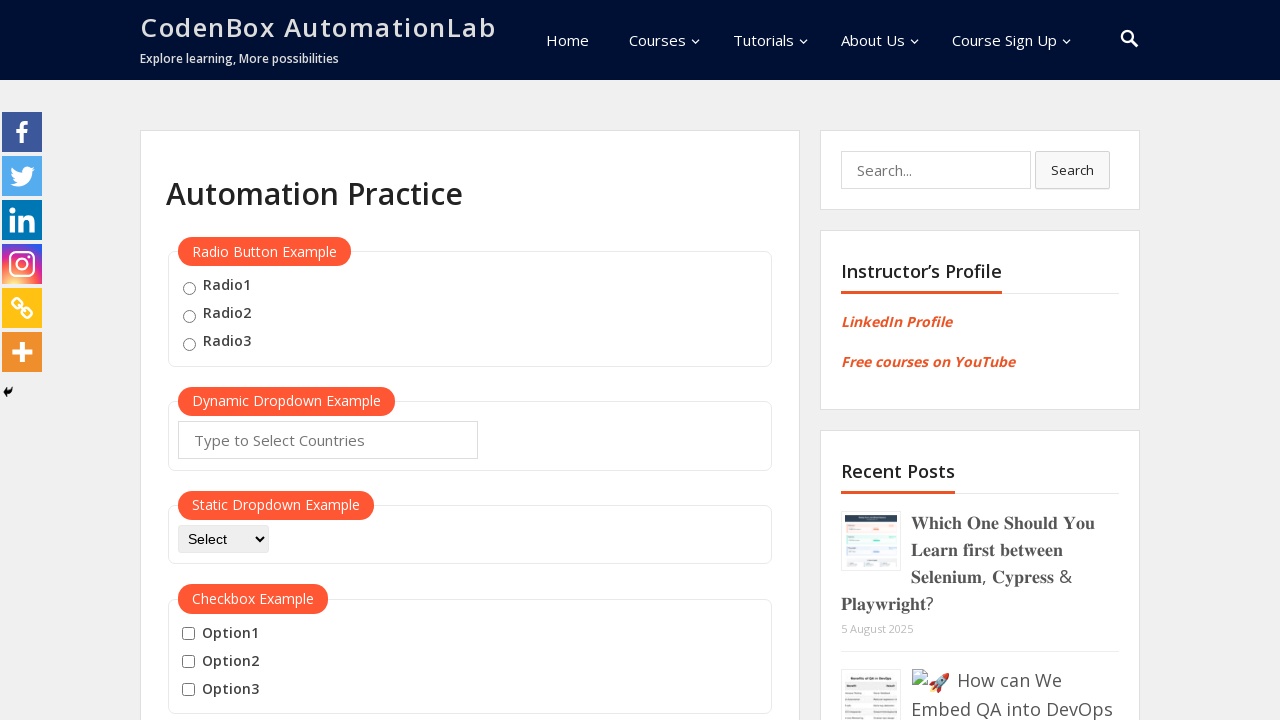

Located radio button container with ID 'radio-btn-example'
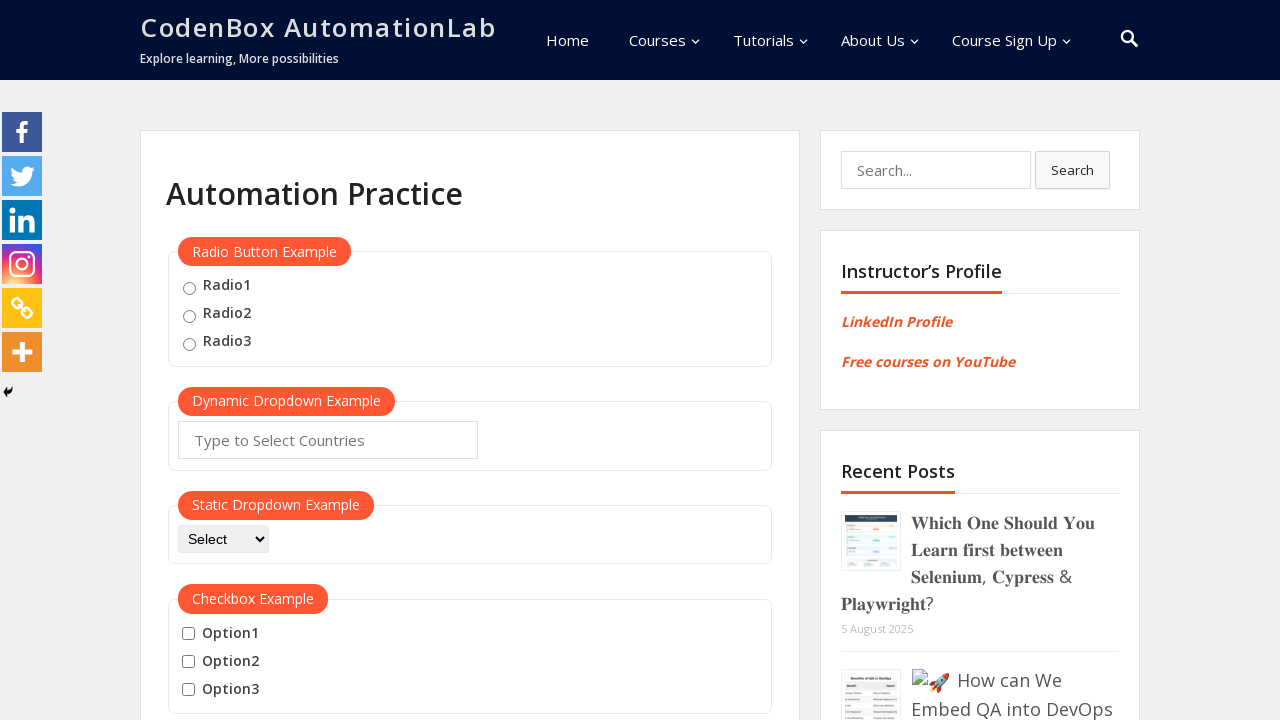

Located all radio button input elements
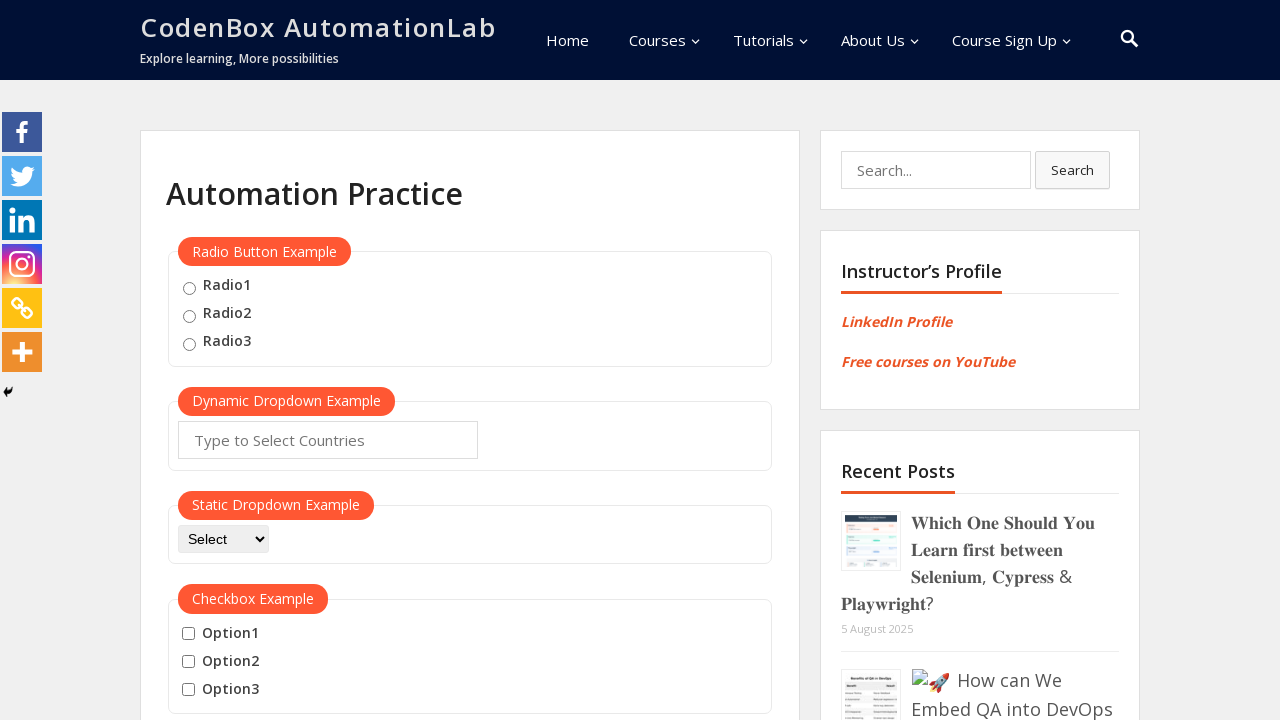

Counted 3 available radio buttons
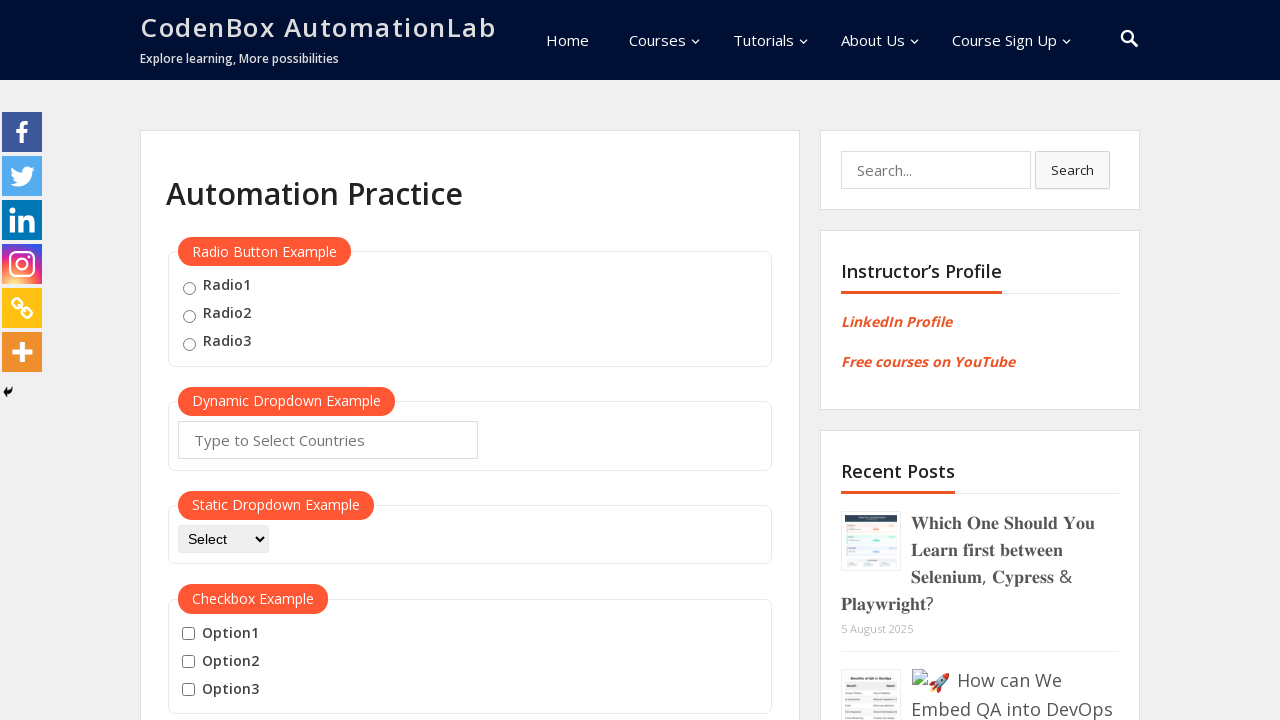

Generated random index 2 to select radio button
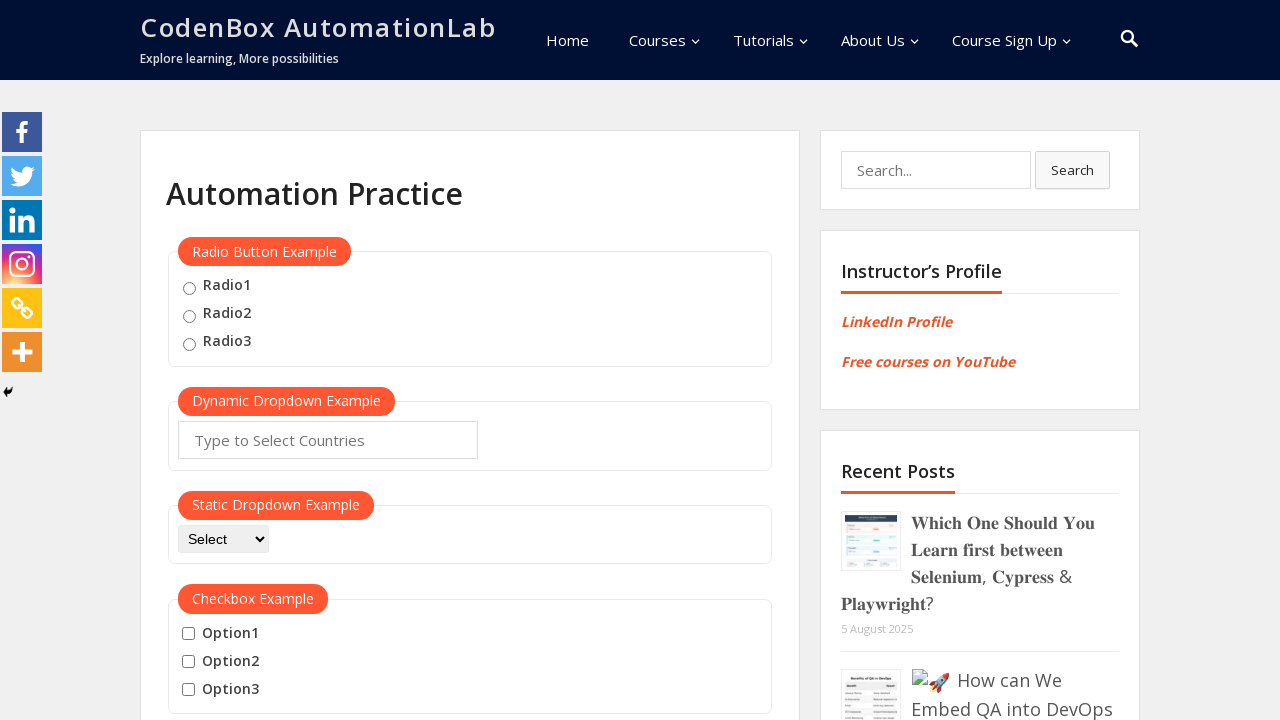

Clicked radio button at index 2 at (189, 344) on #radio-btn-example >> input >> nth=2
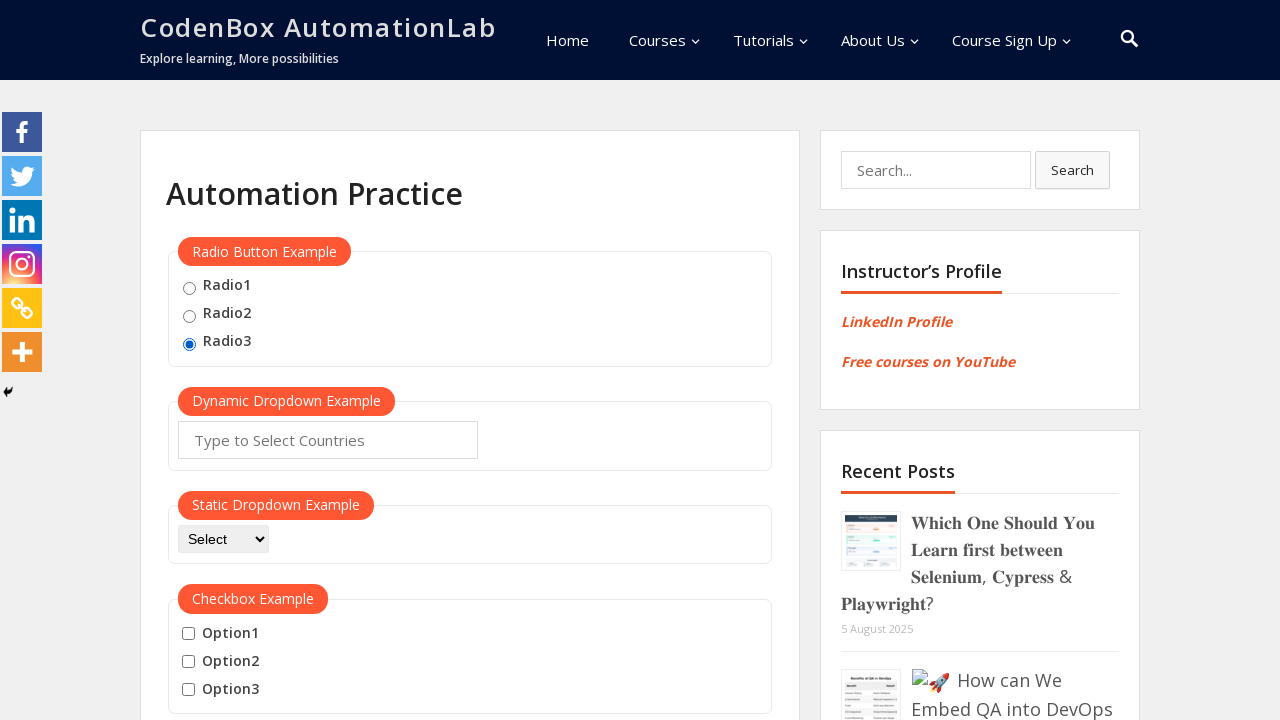

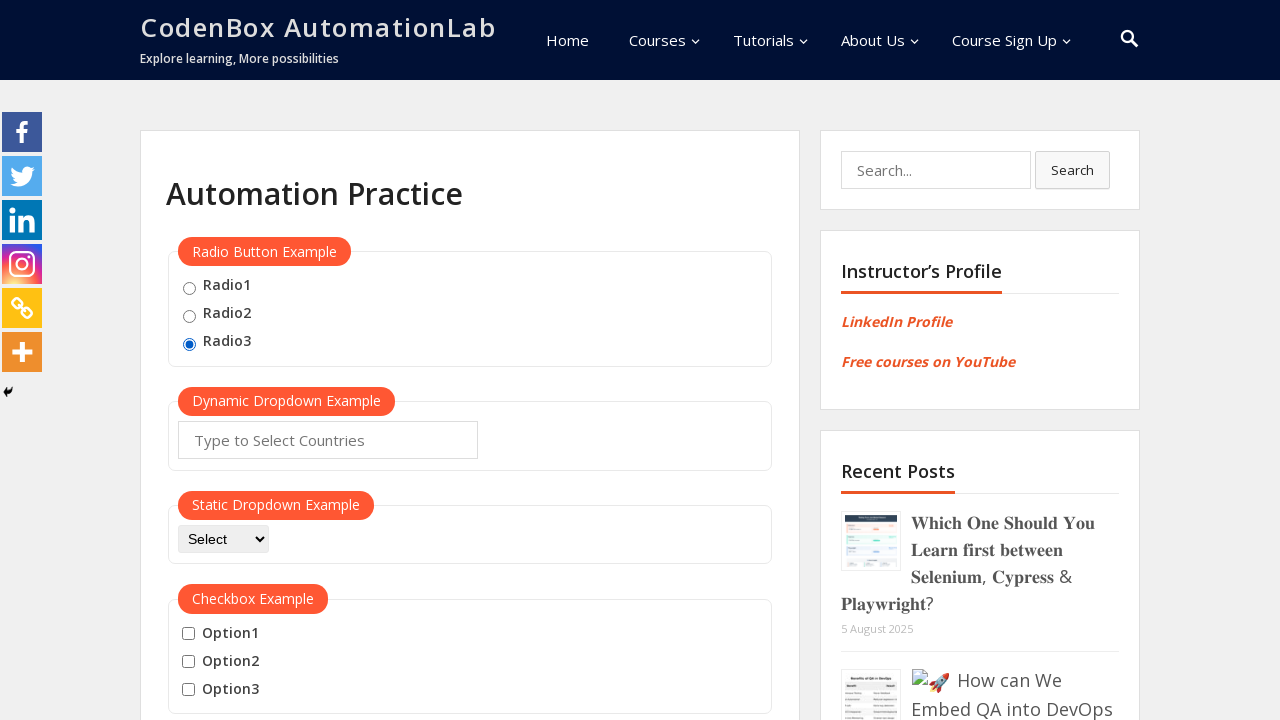